Tests date selection functionality on a registration form by selecting day, month, and year from dropdown menus

Starting URL: https://is.rediff.com/signup/register

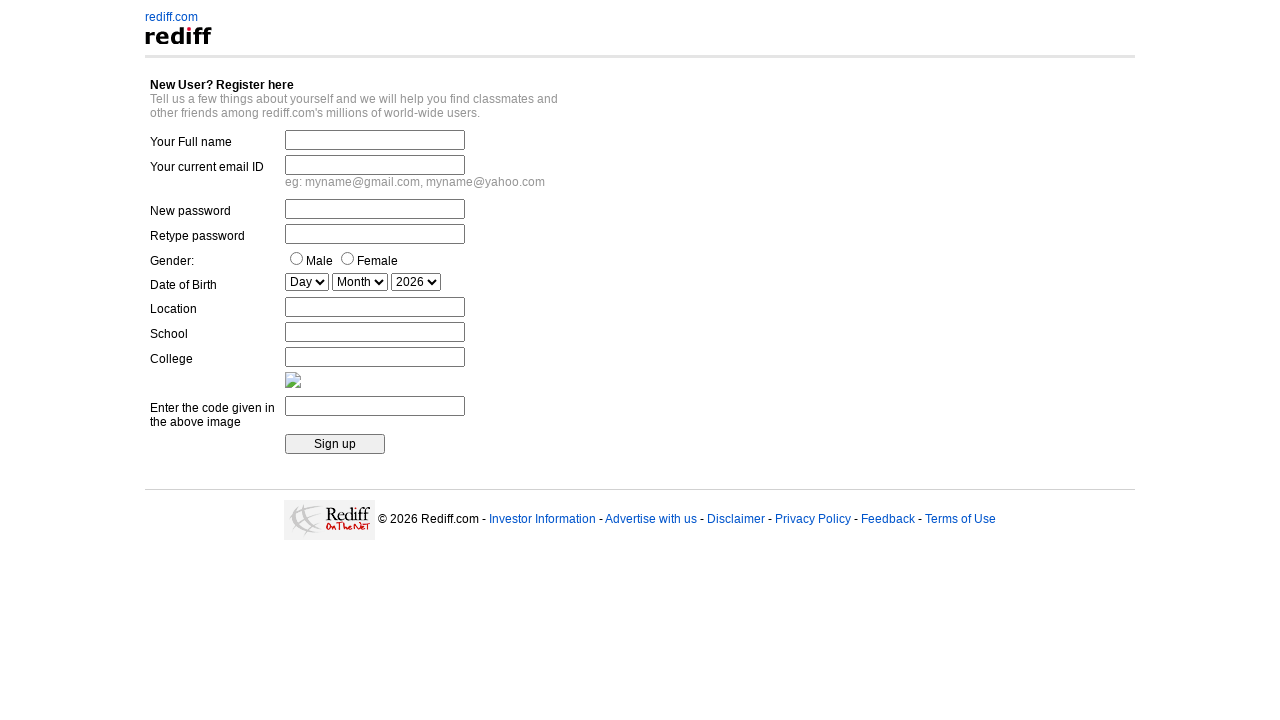

Selected 18th day from day dropdown on select#date_day
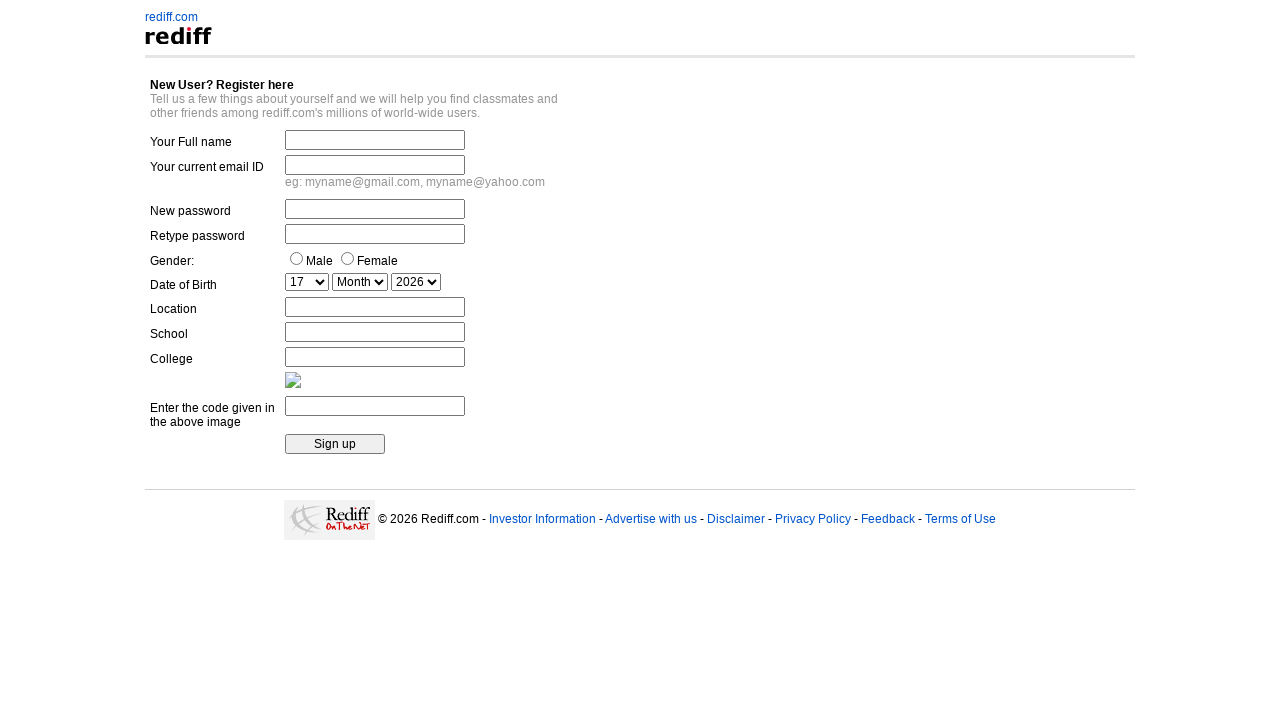

Selected AUG from month dropdown on select#date_mon
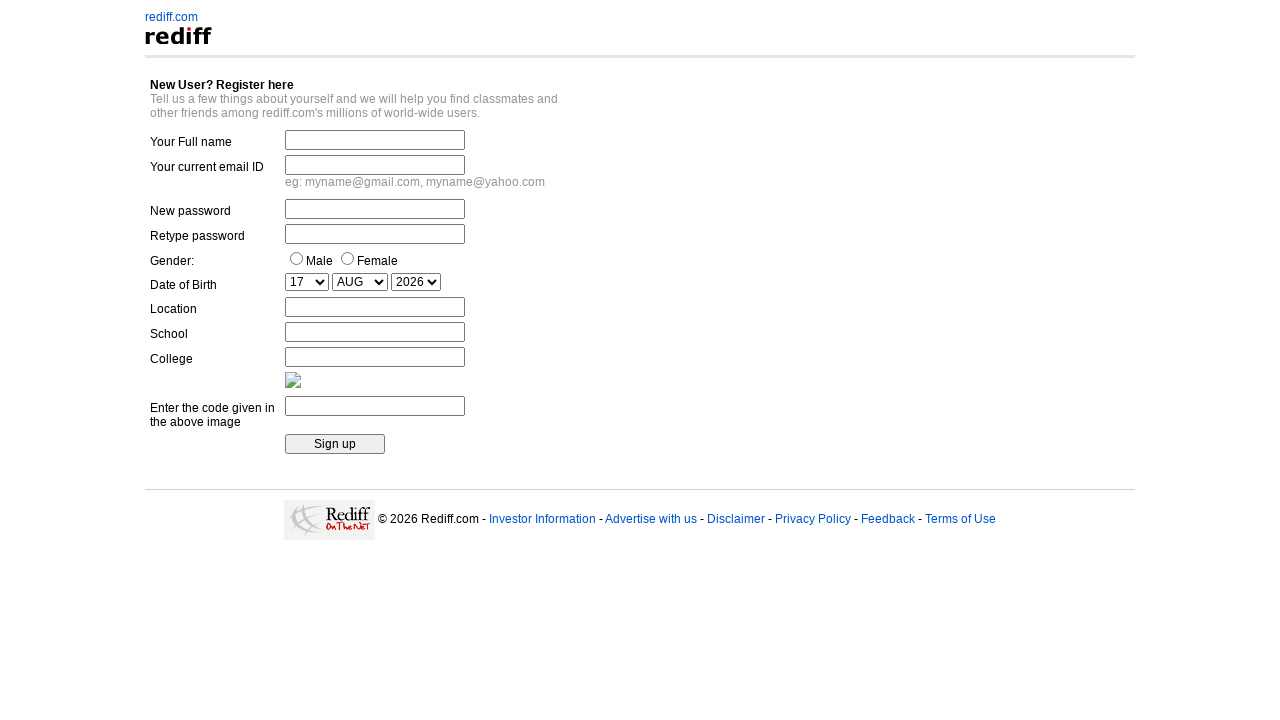

Selected 2001 from year dropdown on select[name='Date_Year']
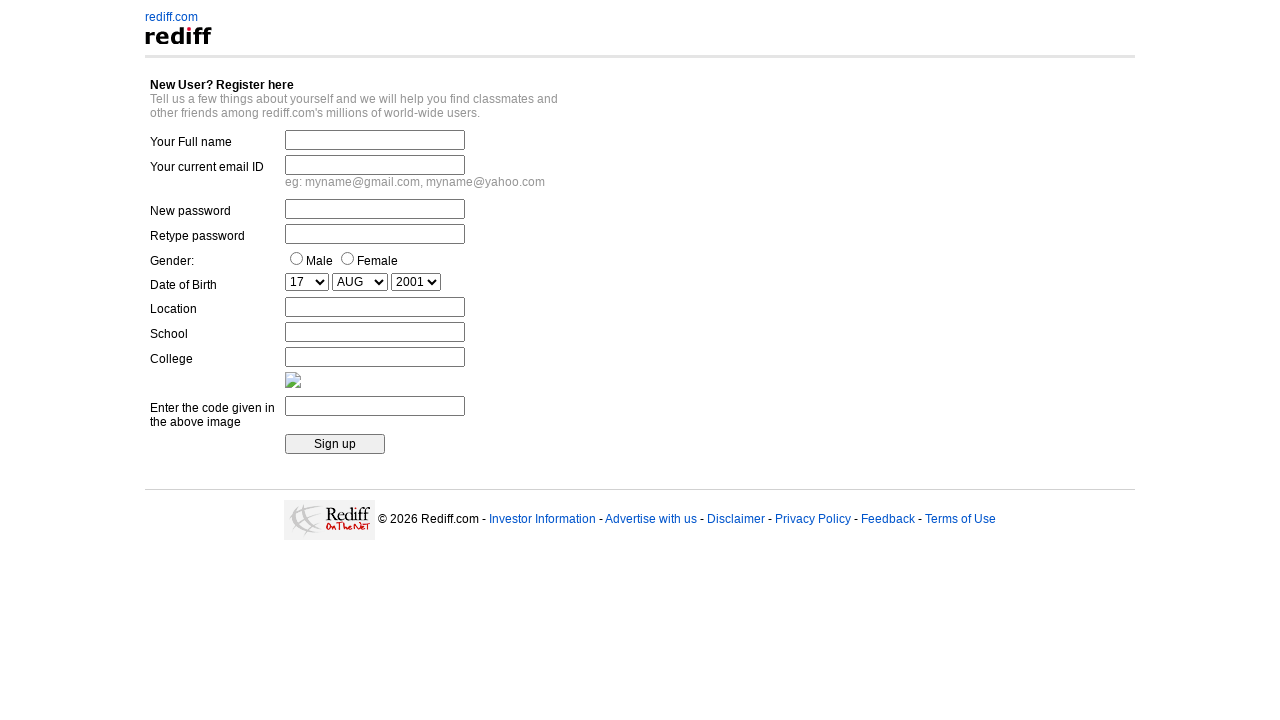

Waited 2 seconds to see the date selection
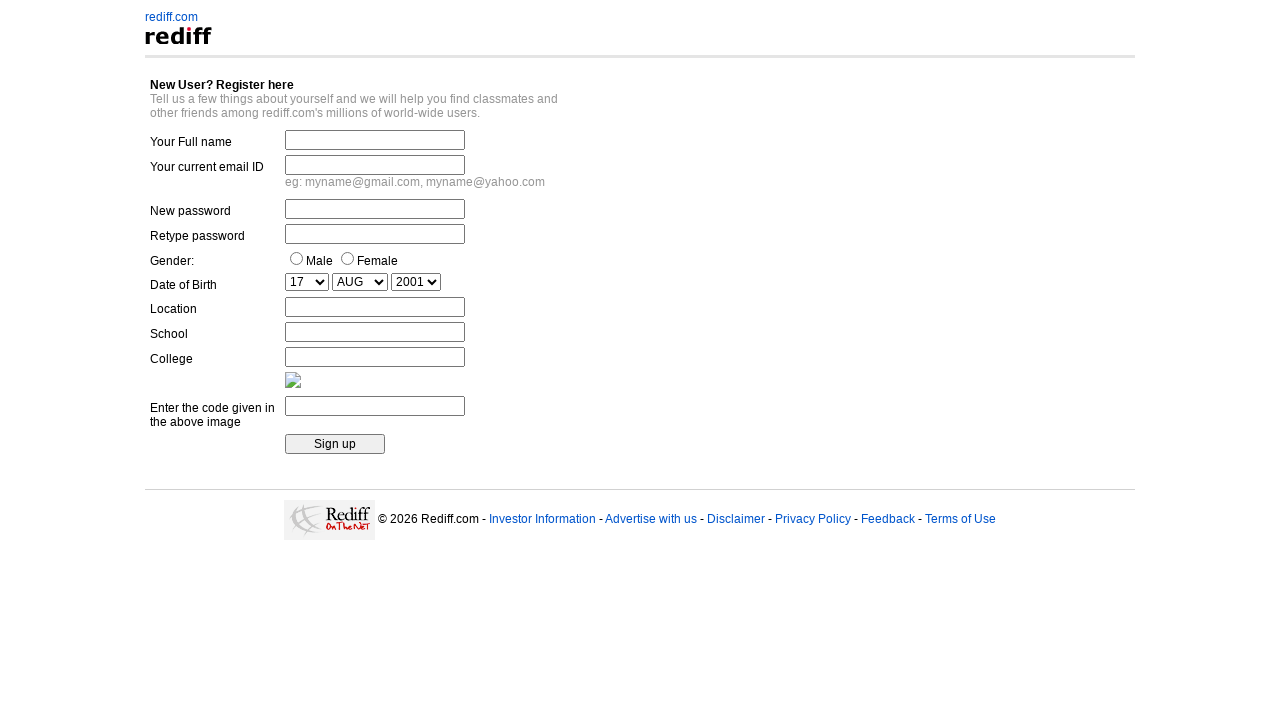

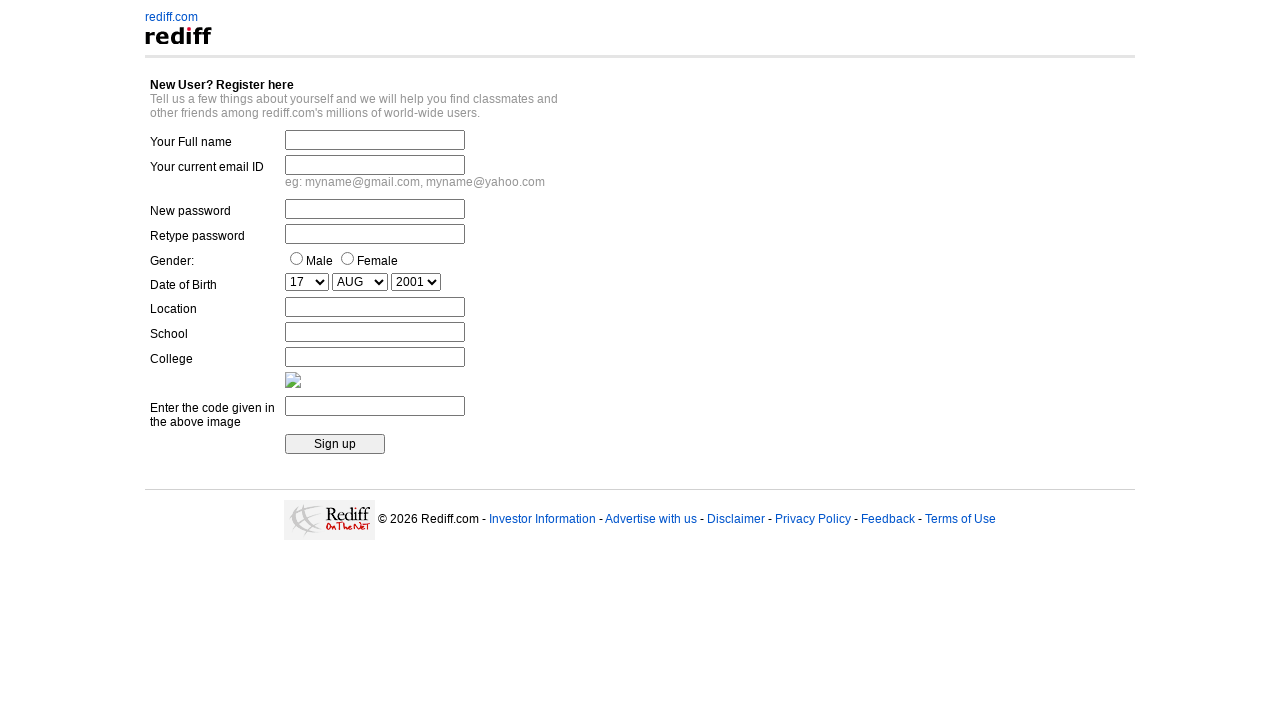